Tests window handling functionality by clicking a button that opens a new tab and switching between windows

Starting URL: https://www.hyrtutorials.com/p/window-handles-practice.html

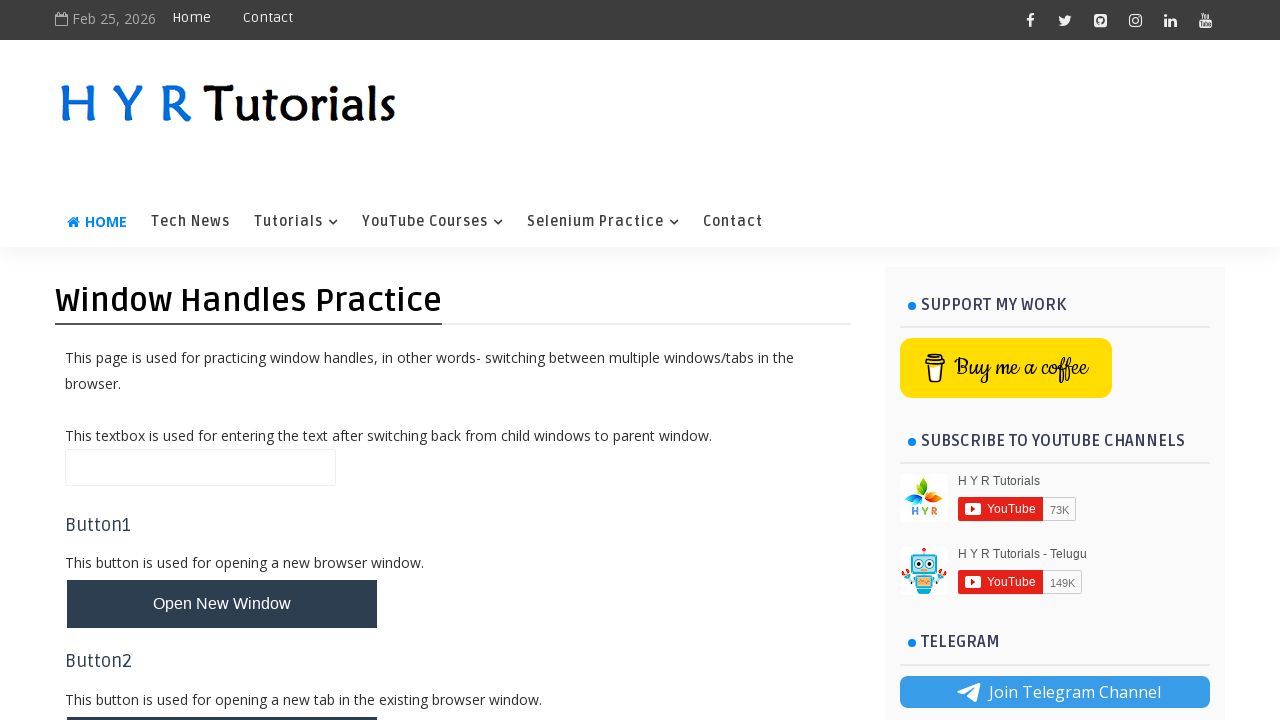

Scrolled to the new tab button
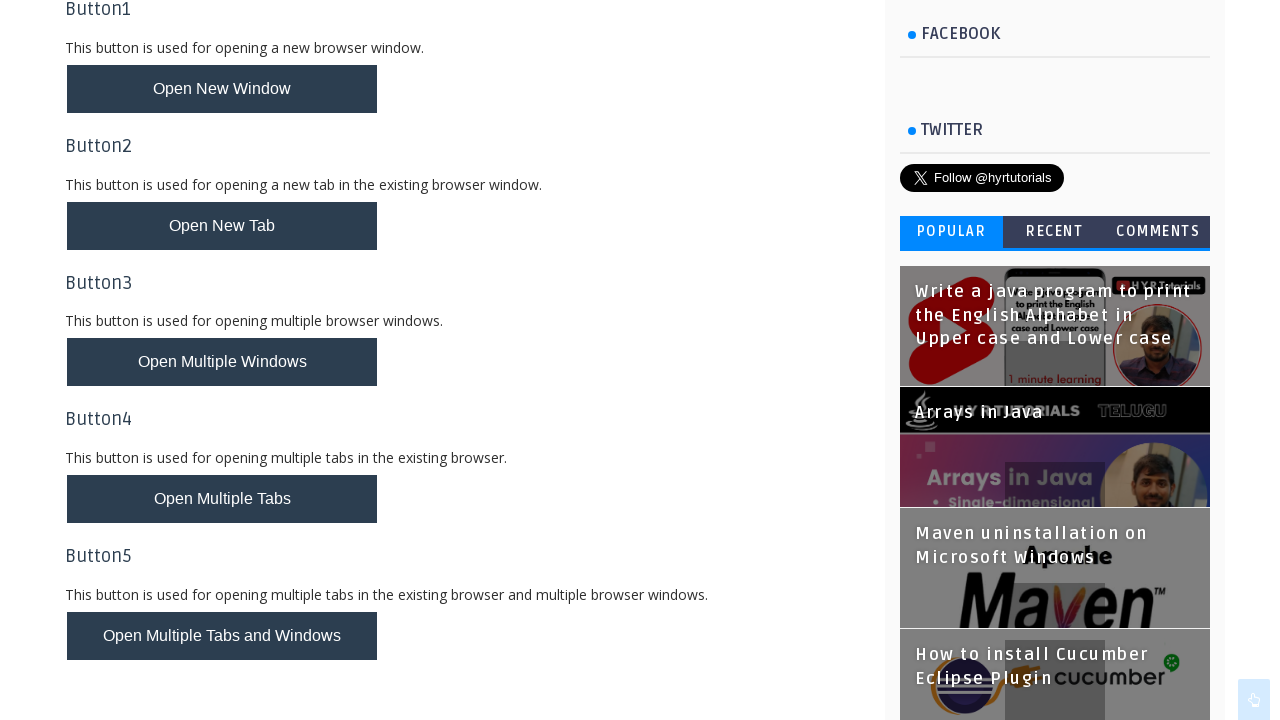

Waited 1000ms for scroll to complete
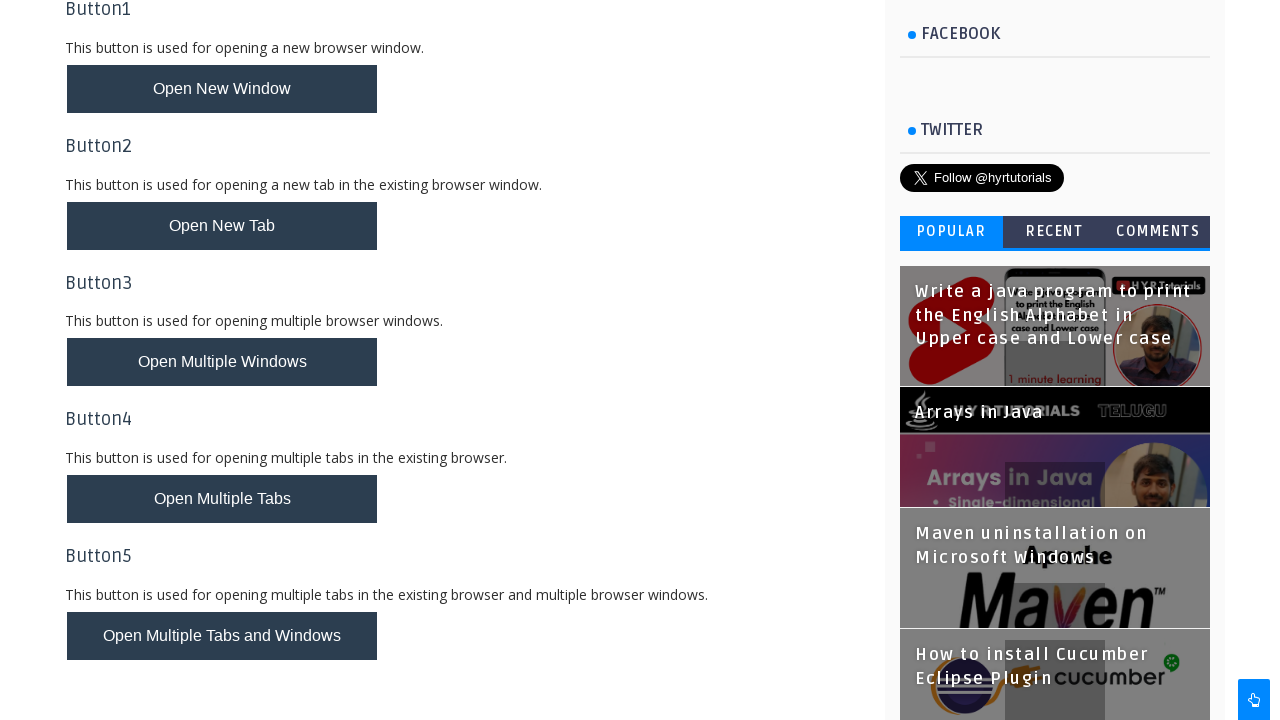

Clicked the new tab button at (222, 226) on #newTabBtn
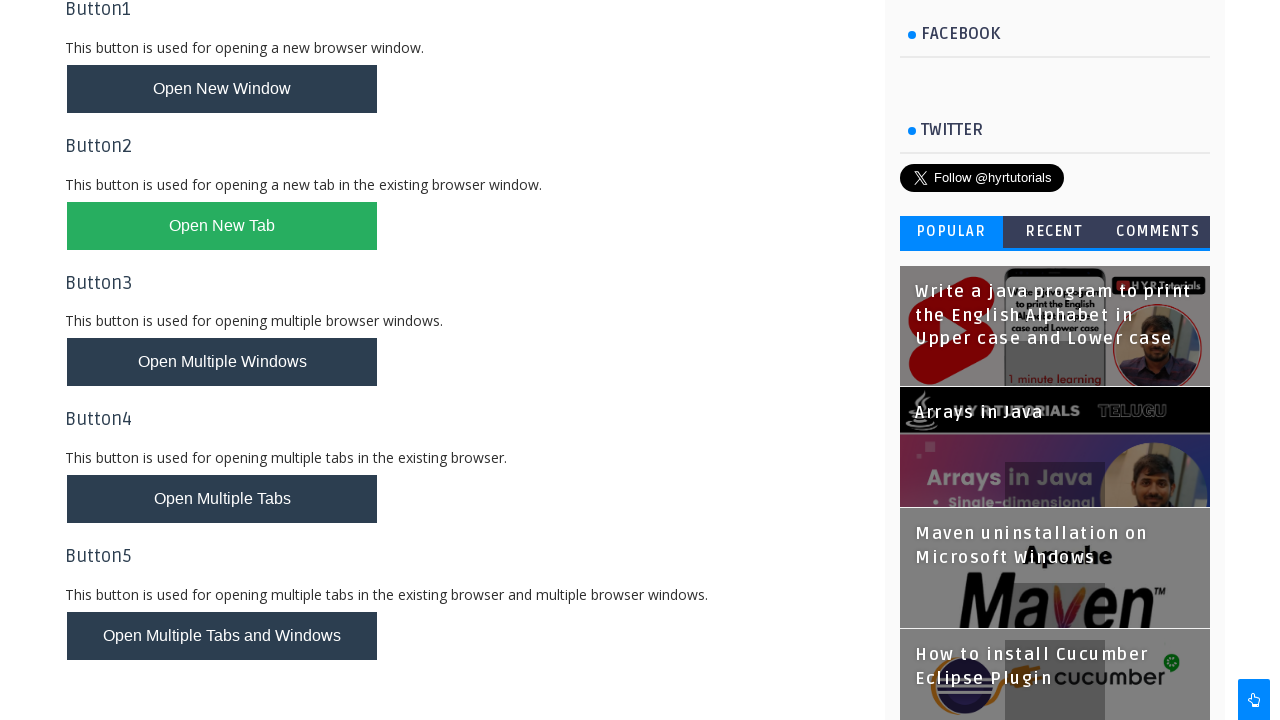

Retrieved the new page object from the context
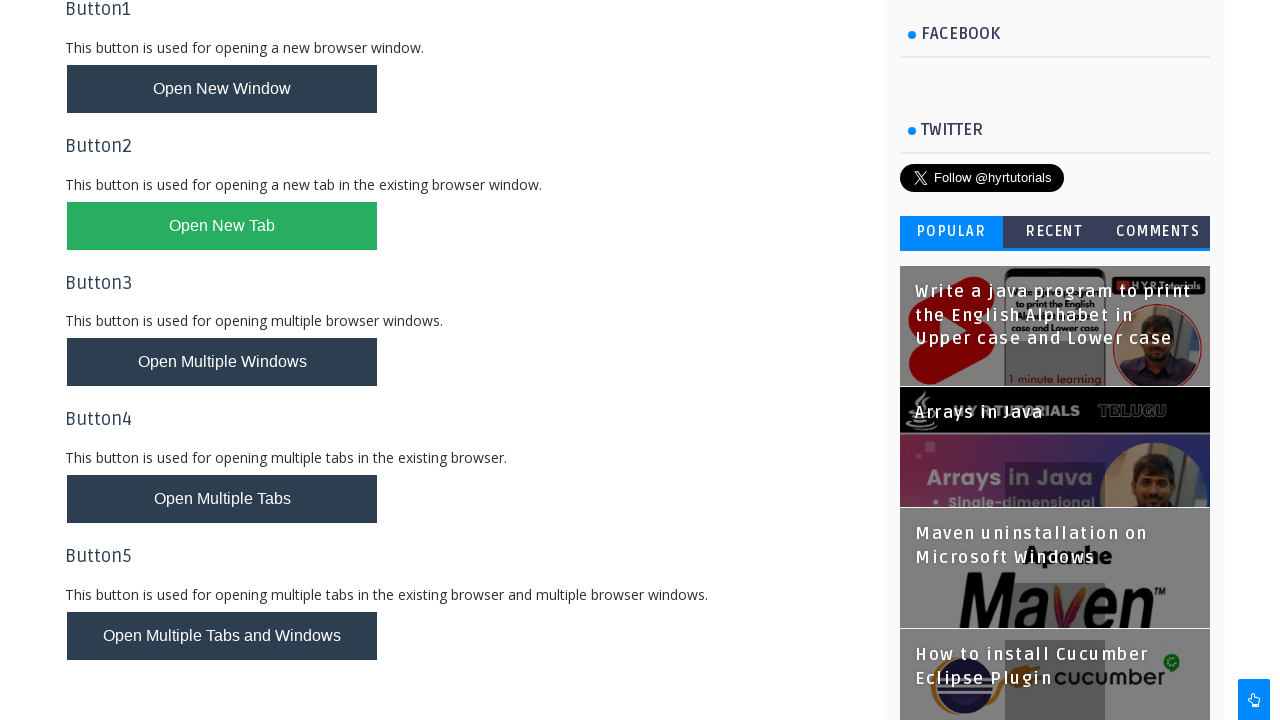

New page loaded completely
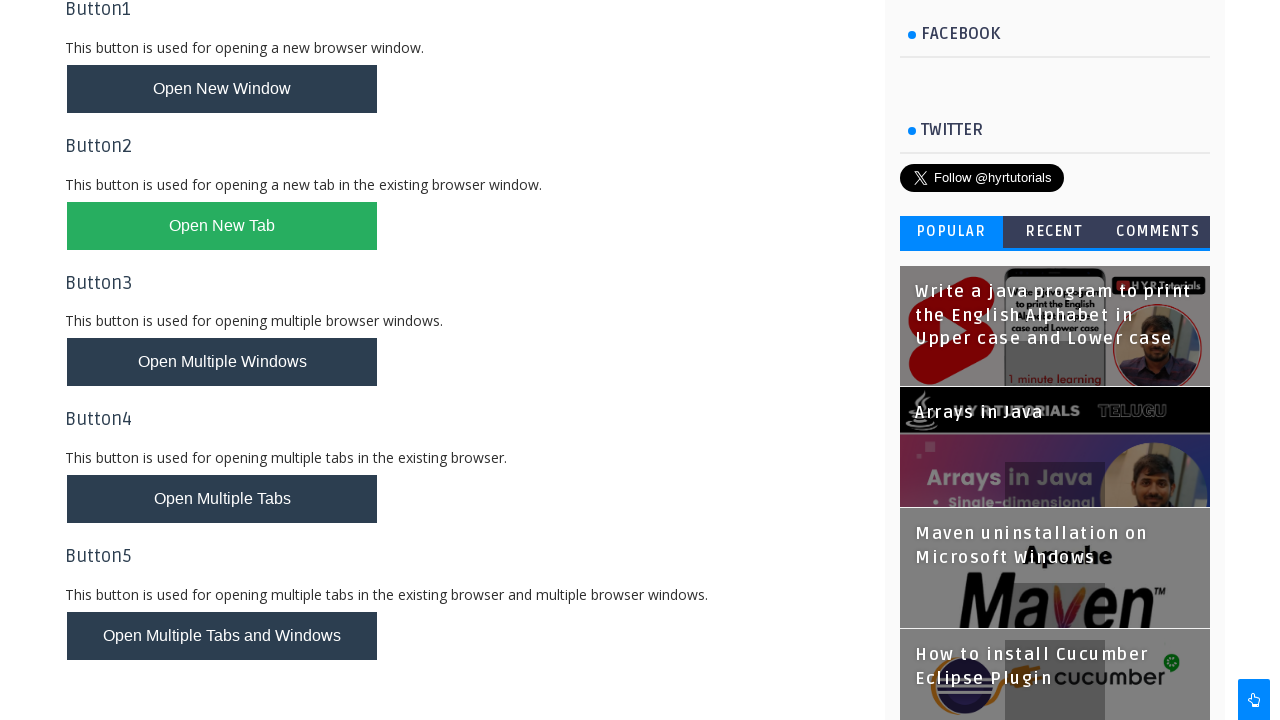

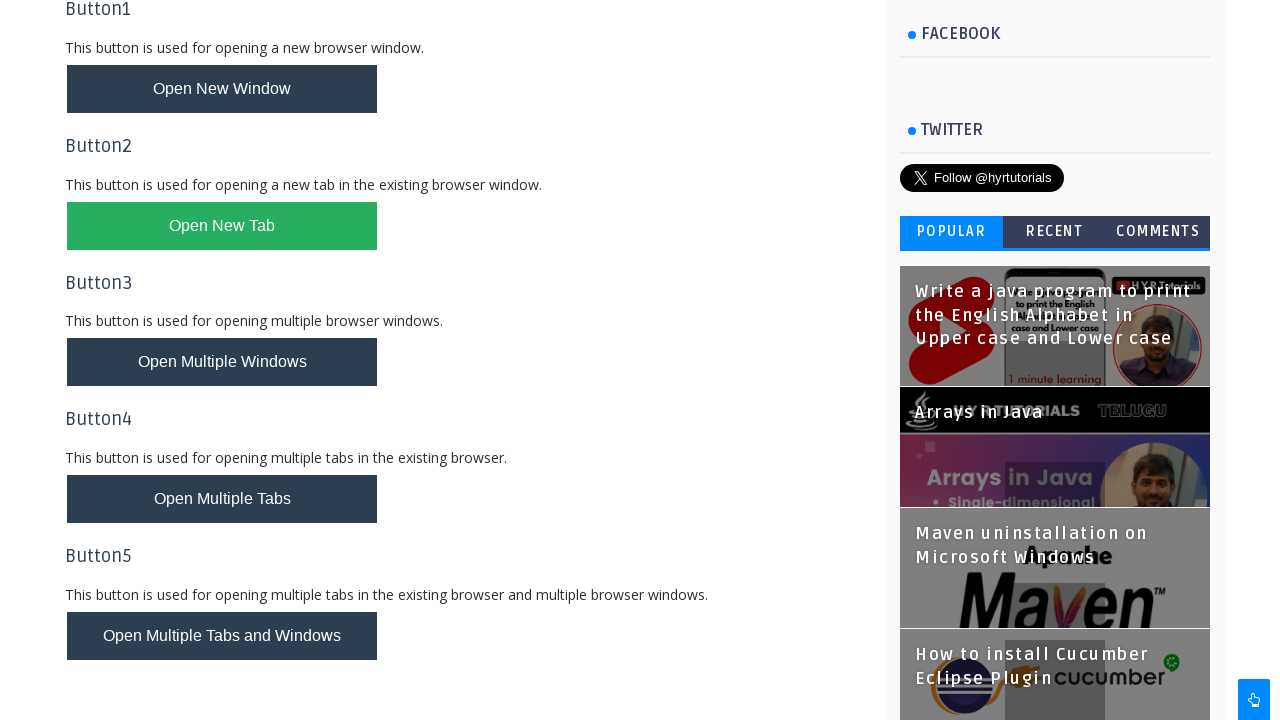